Tests DuckDuckGo search functionality by entering a query about capybara ownership in Poland and submitting the search form

Starting URL: https://duckduckgo.com/

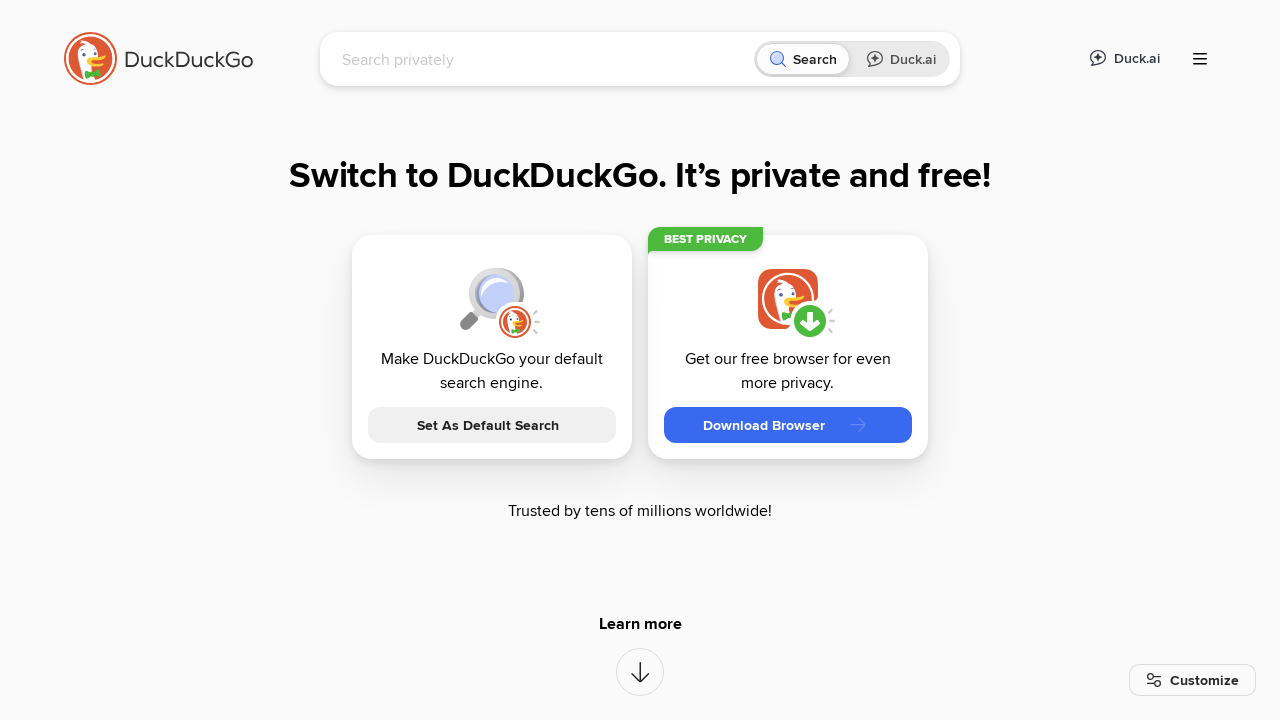

Cleared search input field on input[name='q']
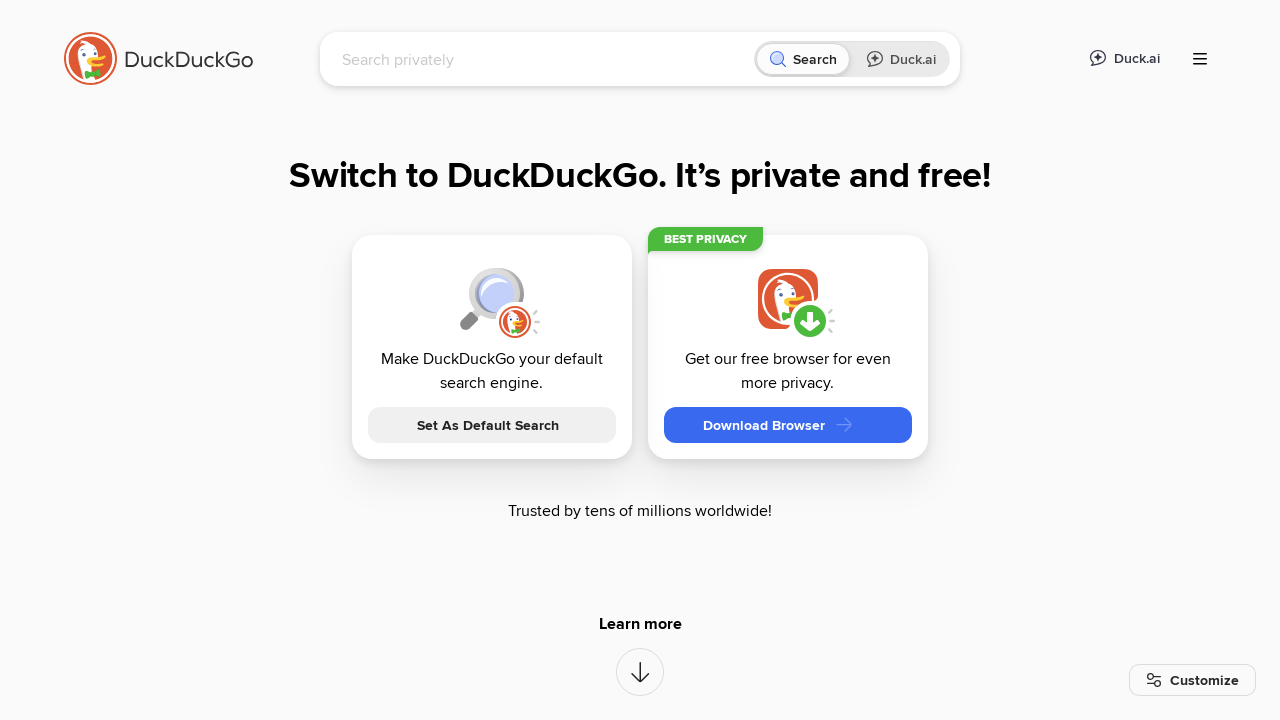

Entered search query about capybara ownership in Poland on input[name='q']
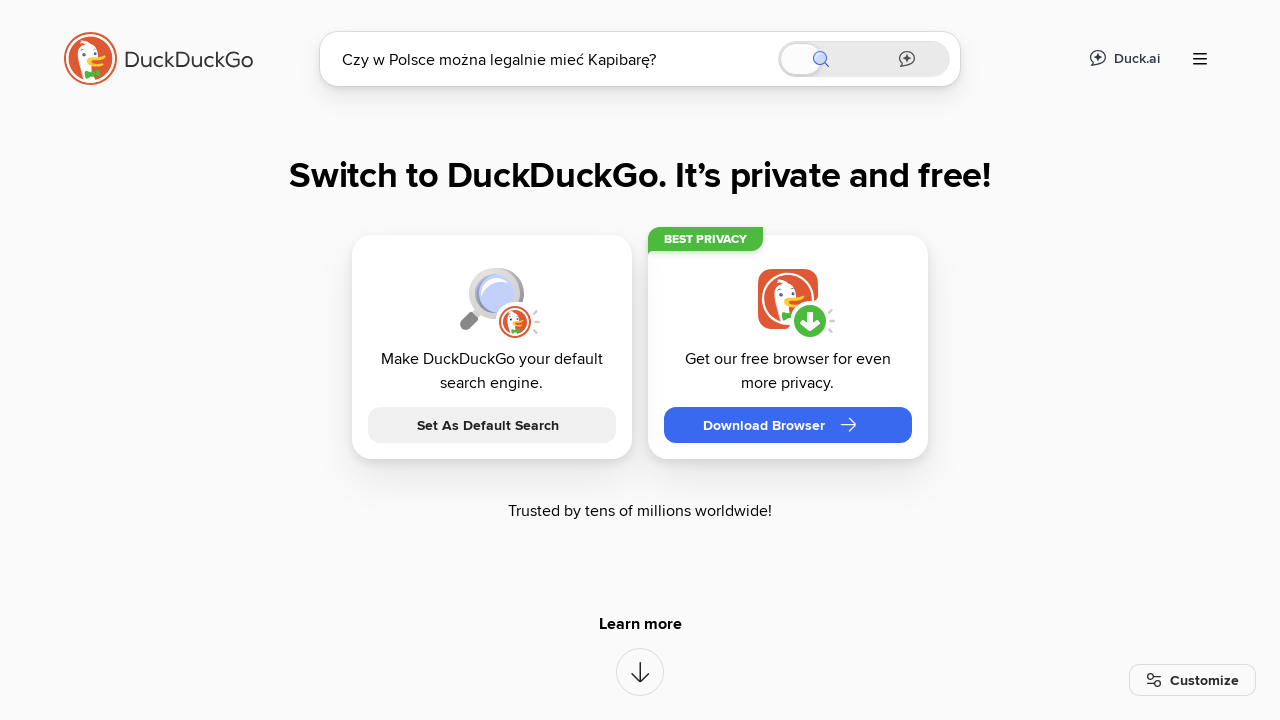

Submitted search form by pressing Enter on input[name='q']
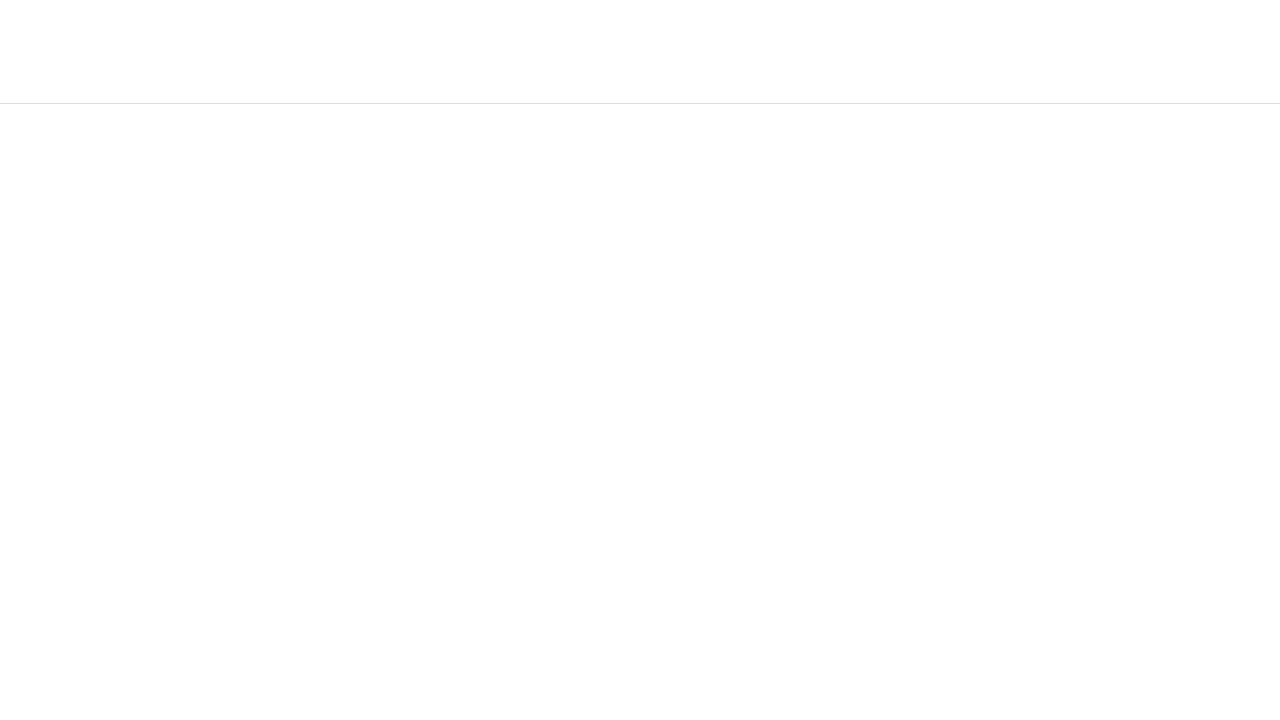

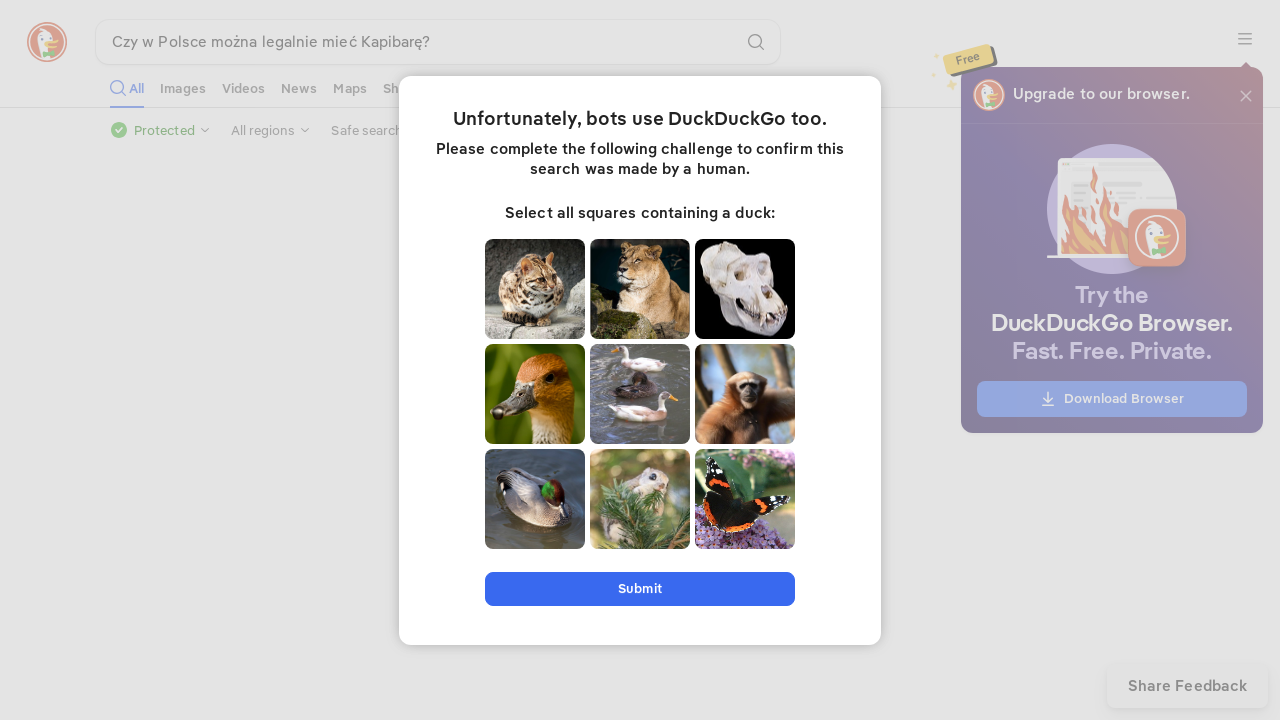